Tests iframe interactions including clicking buttons inside frames, counting total frames on the page, and navigating nested frames

Starting URL: https://www.leafground.com/frame.xhtml

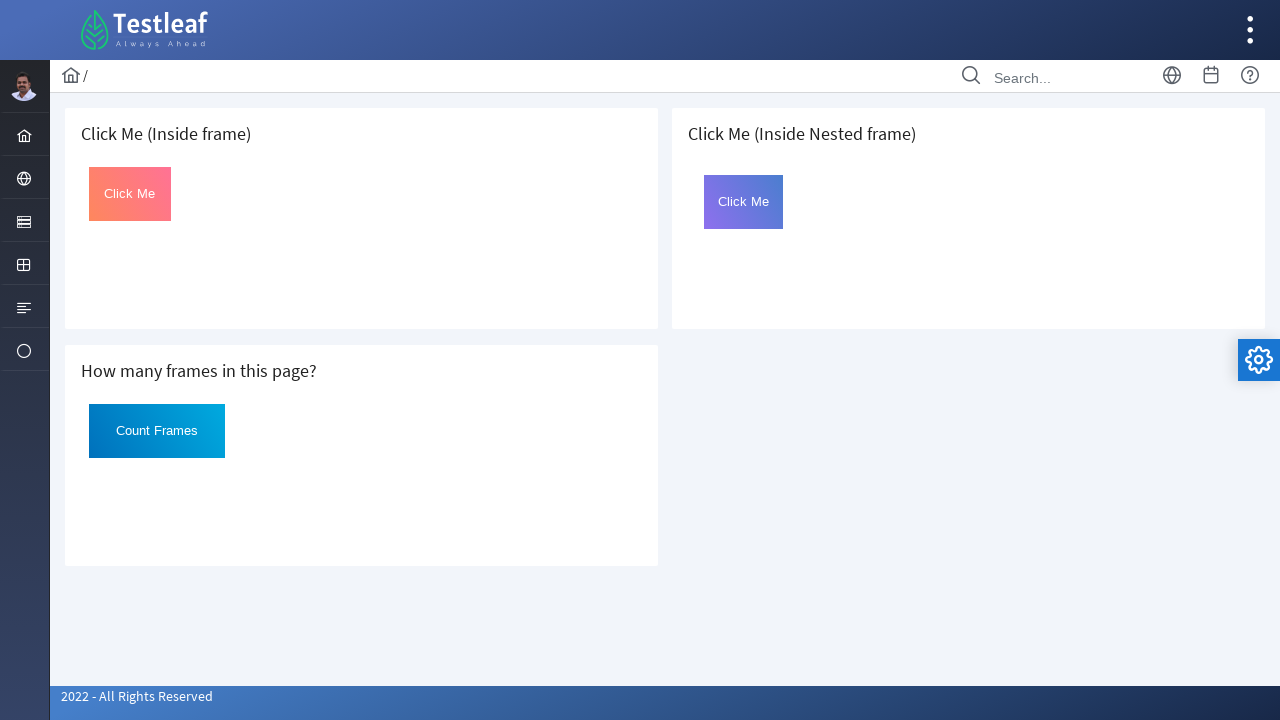

Located first iframe with 'Click Me (Inside frame)' label
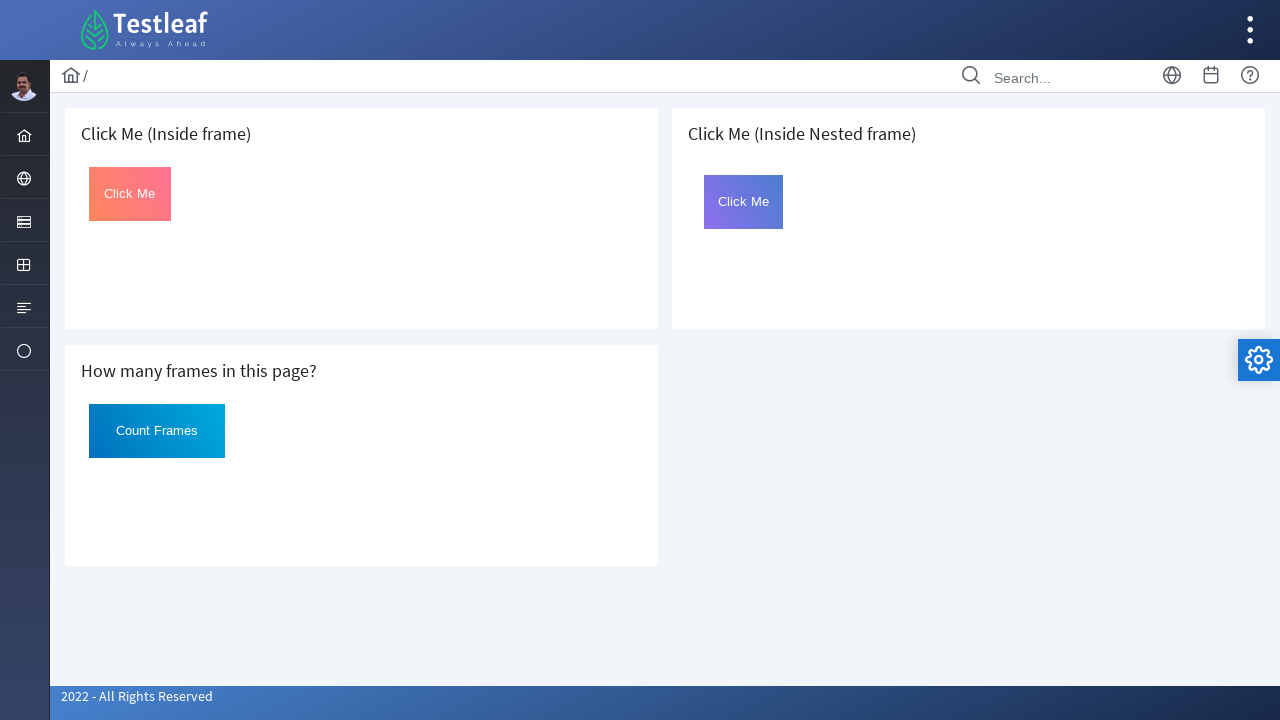

Clicked button inside first frame at (130, 194) on xpath=//h5[text()=' Click Me (Inside frame)']/following-sibling::iframe >> inter
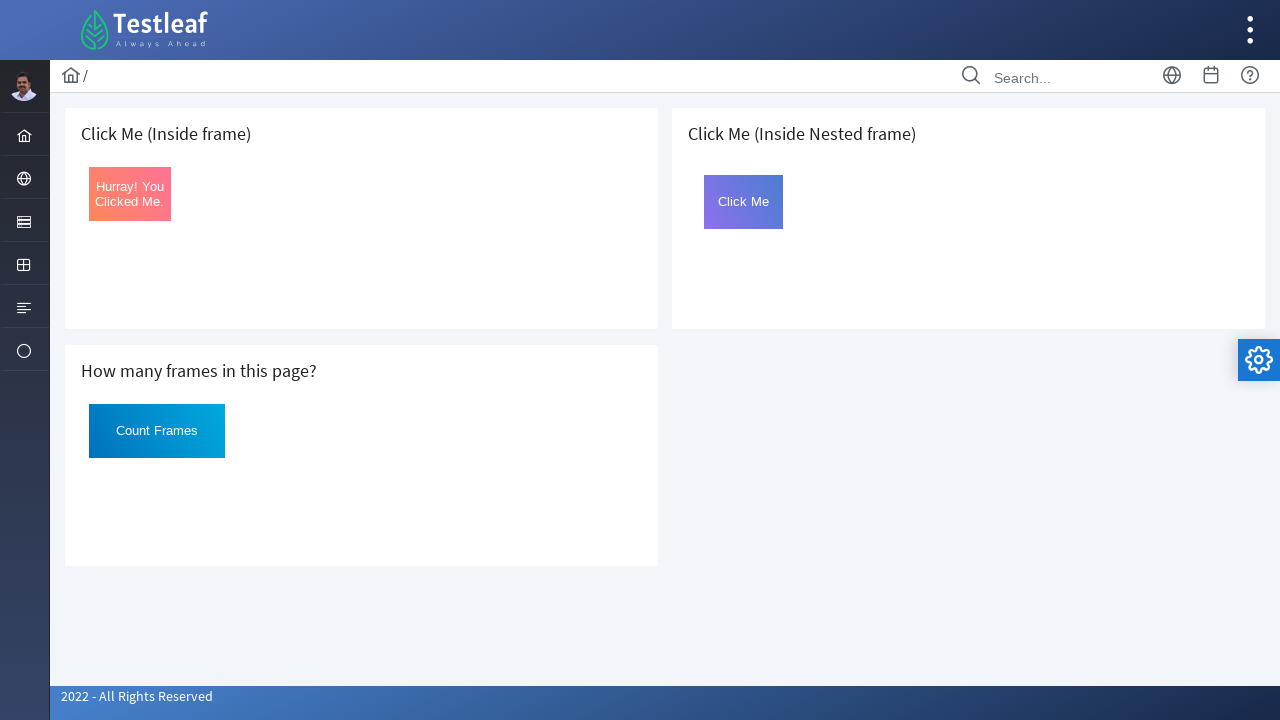

Retrieved text from first frame button: Hurray! You Clicked Me.
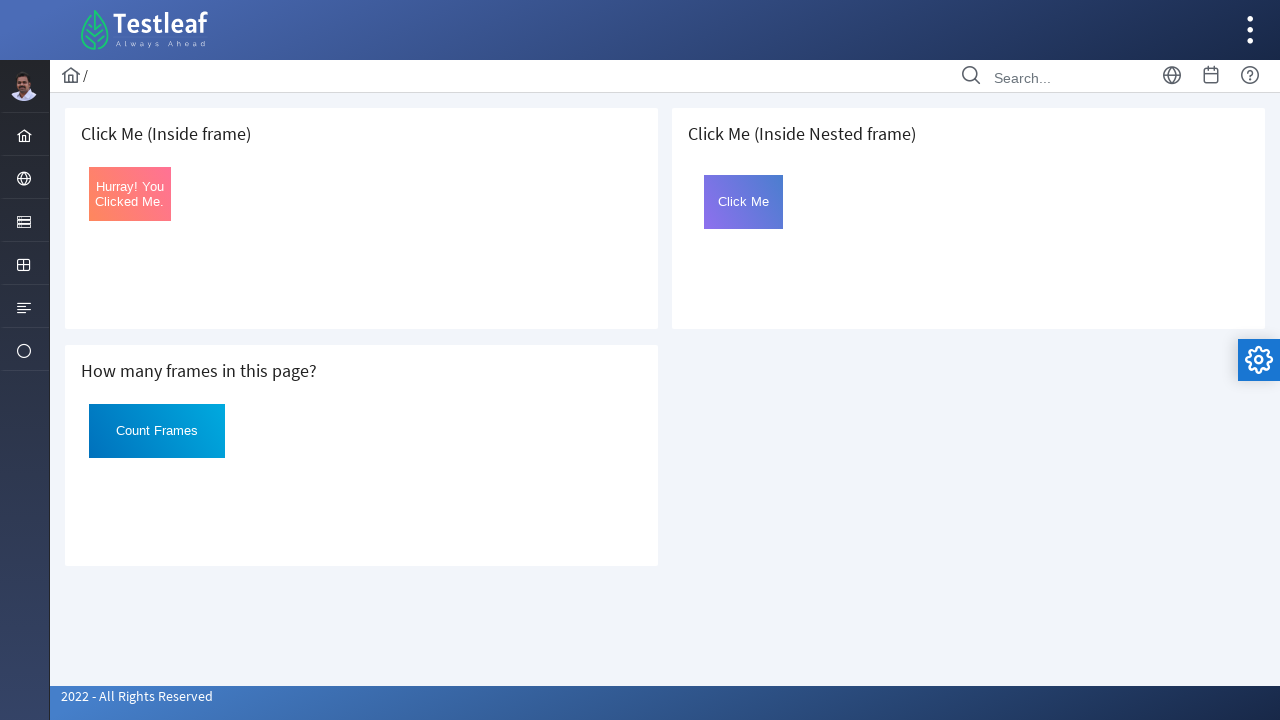

Located all iframes on the page
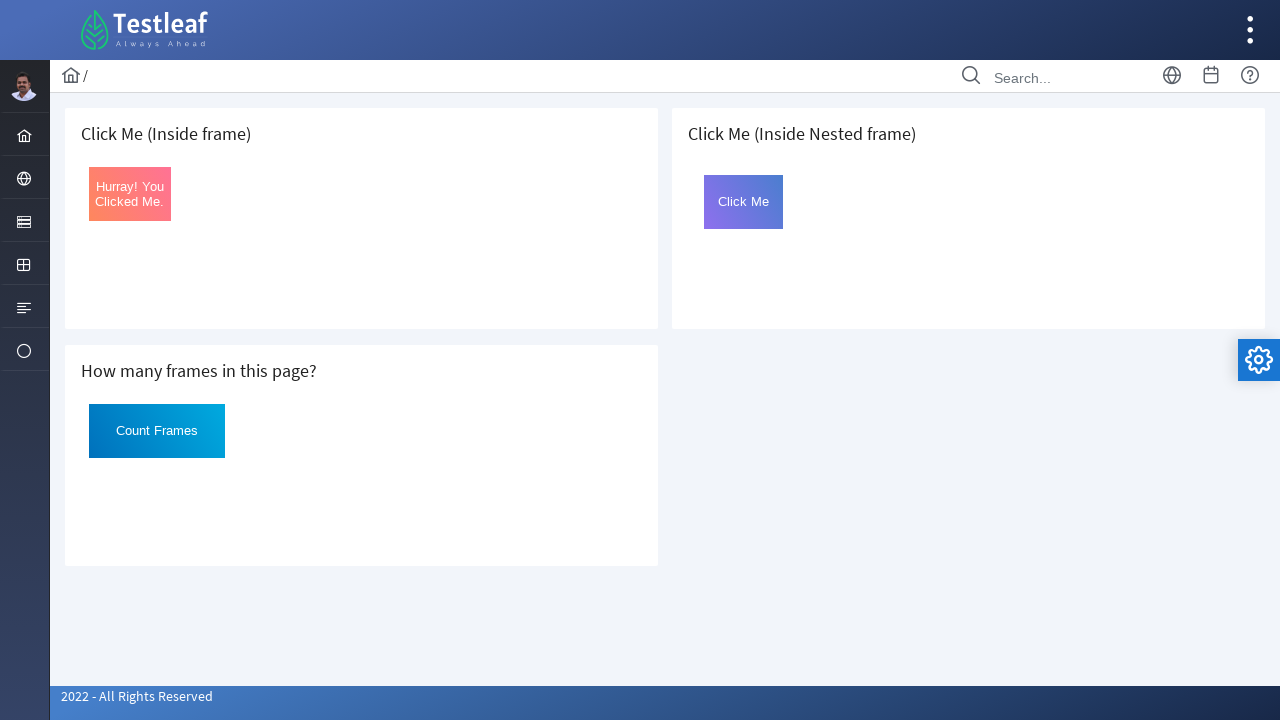

Counted total frames on page: 3
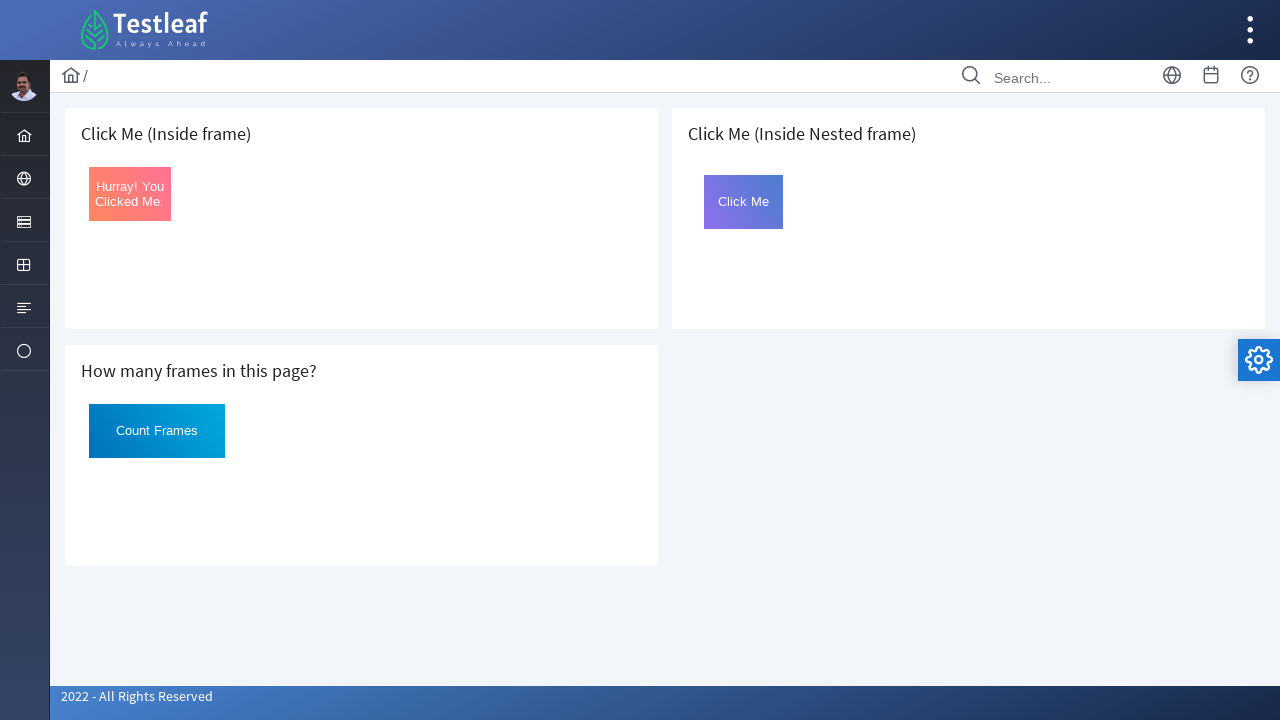

Located iframe with 'Click Me (Inside Nested frame)' label
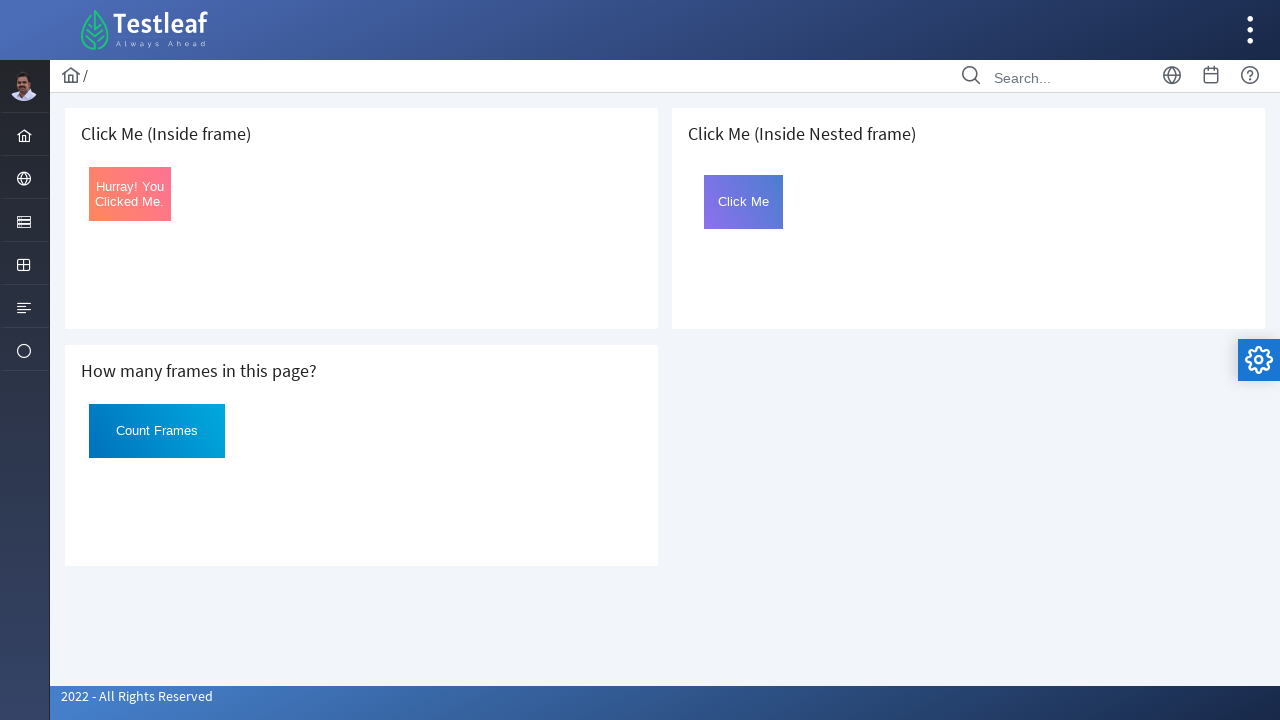

Located nested frame inside the parent frame
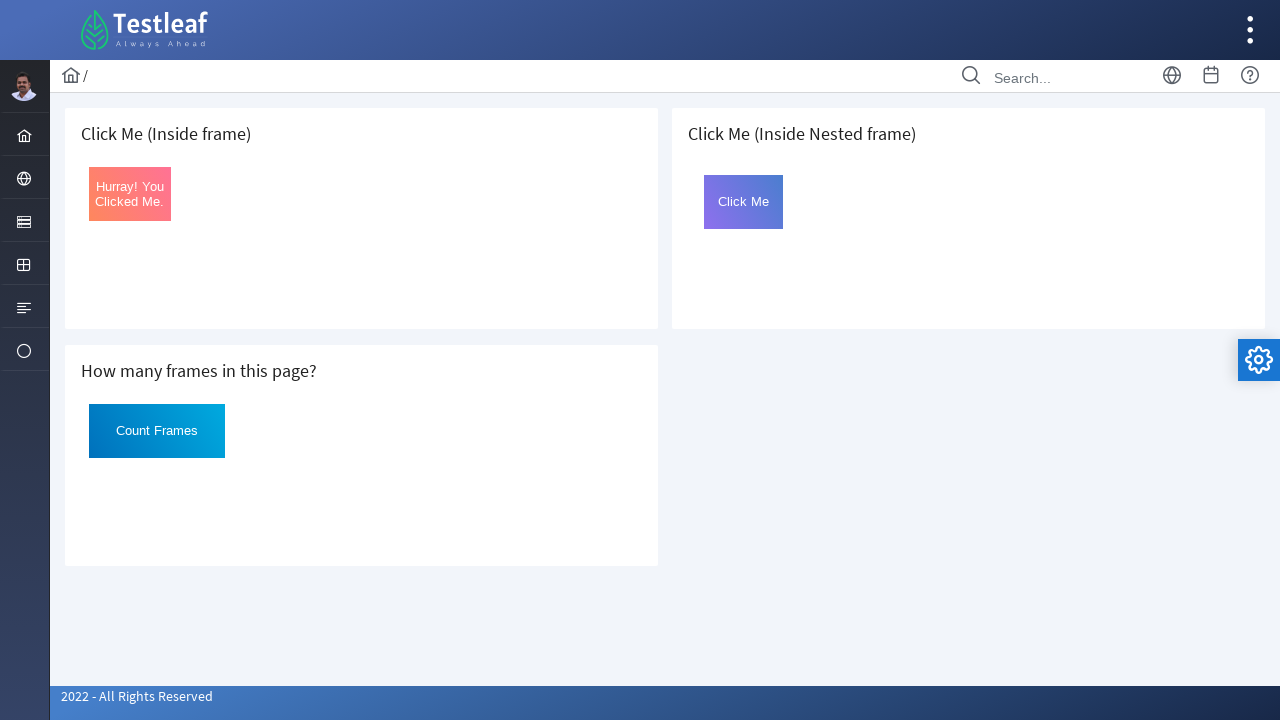

Clicked button inside nested frame at (744, 202) on xpath=//h5[text()=' Click Me (Inside Nested frame)']/following-sibling::iframe >
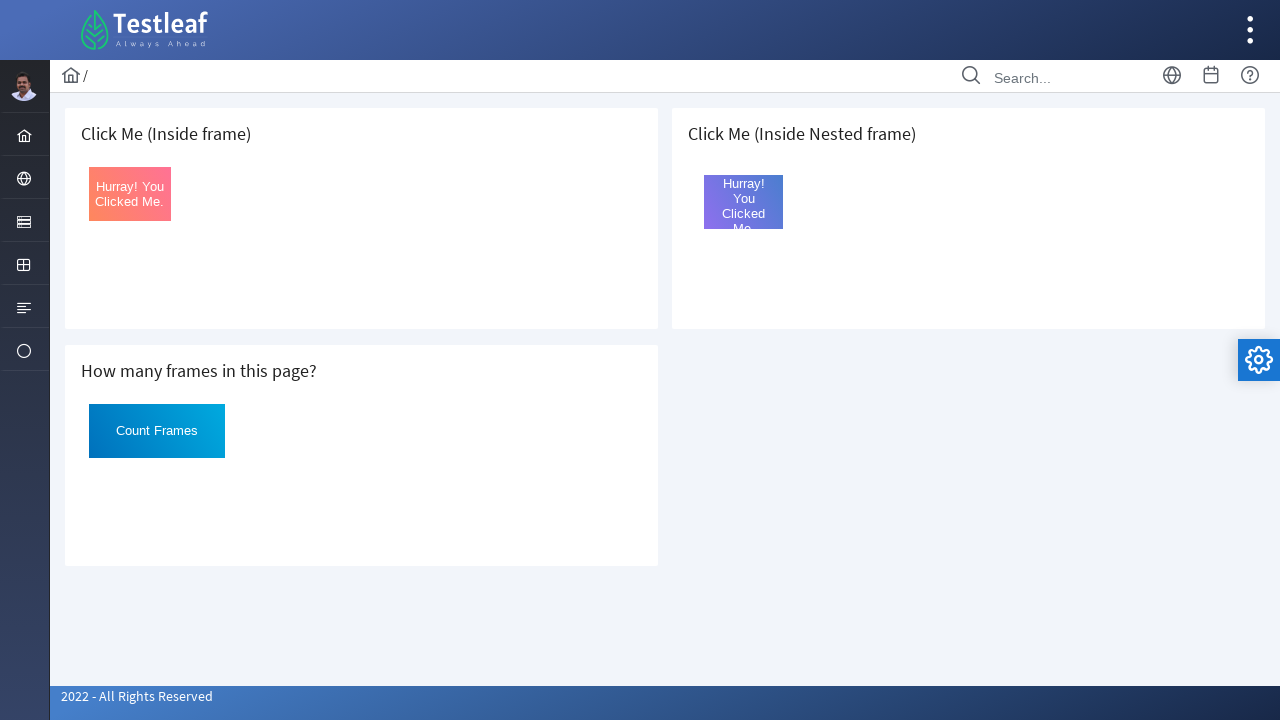

Retrieved text from nested frame button: Hurray! You Clicked Me.
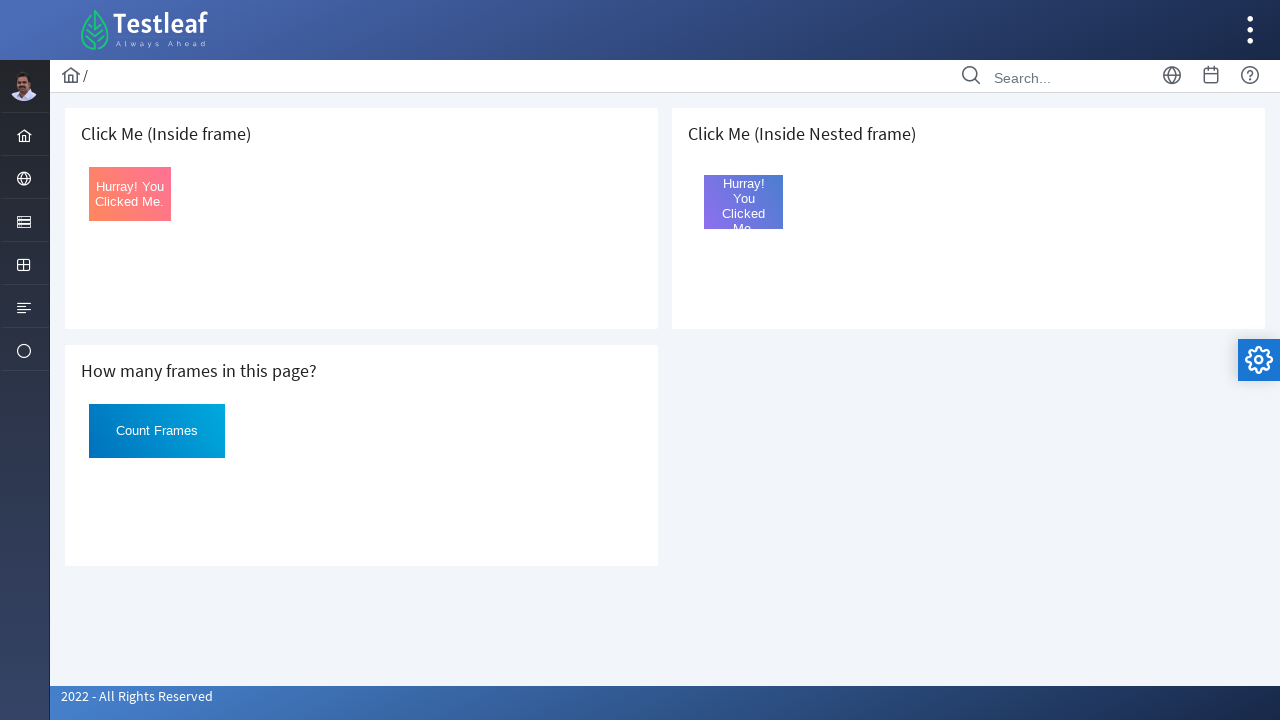

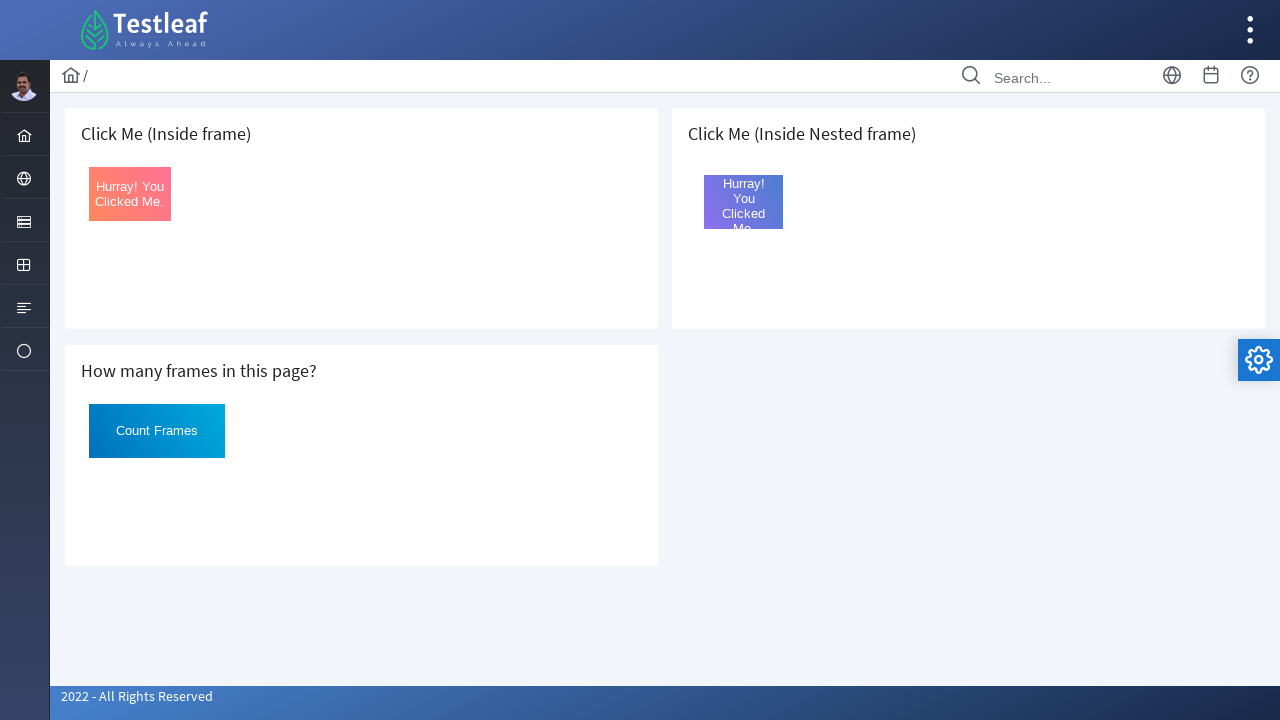